Tests finding links on a page and opening multiple footer column links in new tabs using keyboard shortcuts

Starting URL: https://rahulshettyacademy.com/AutomationPractice/

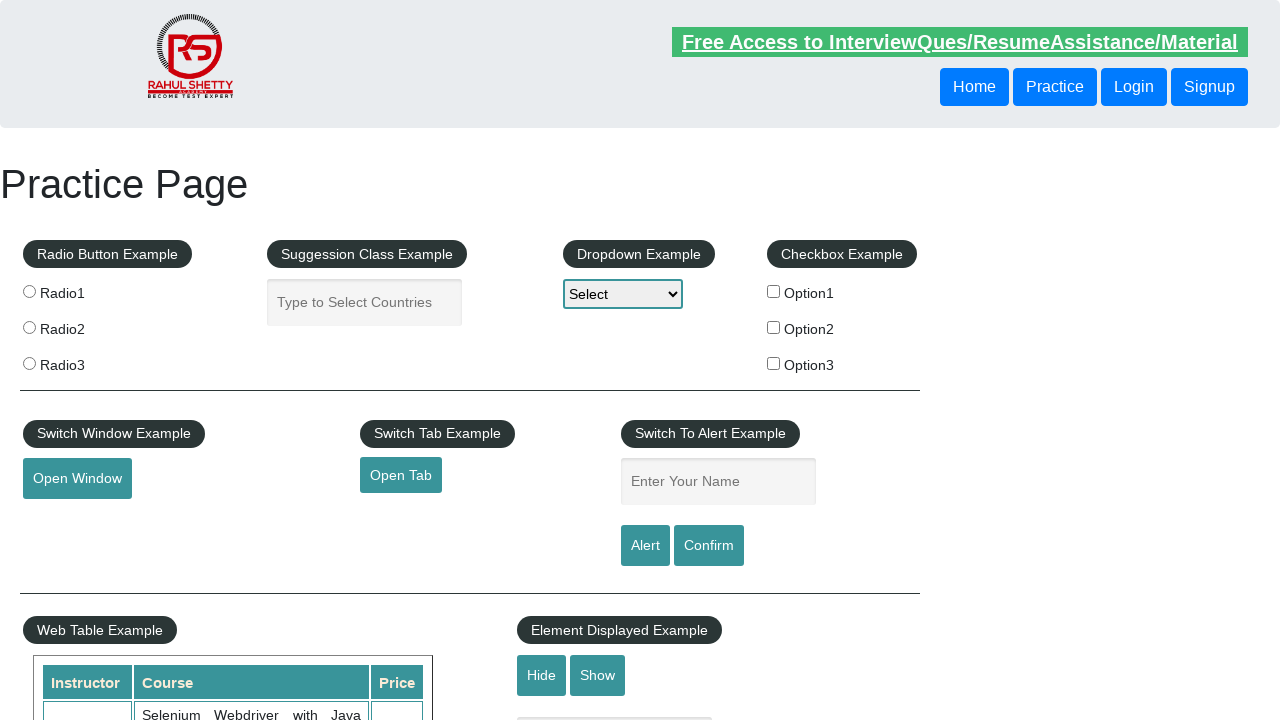

Footer element loaded
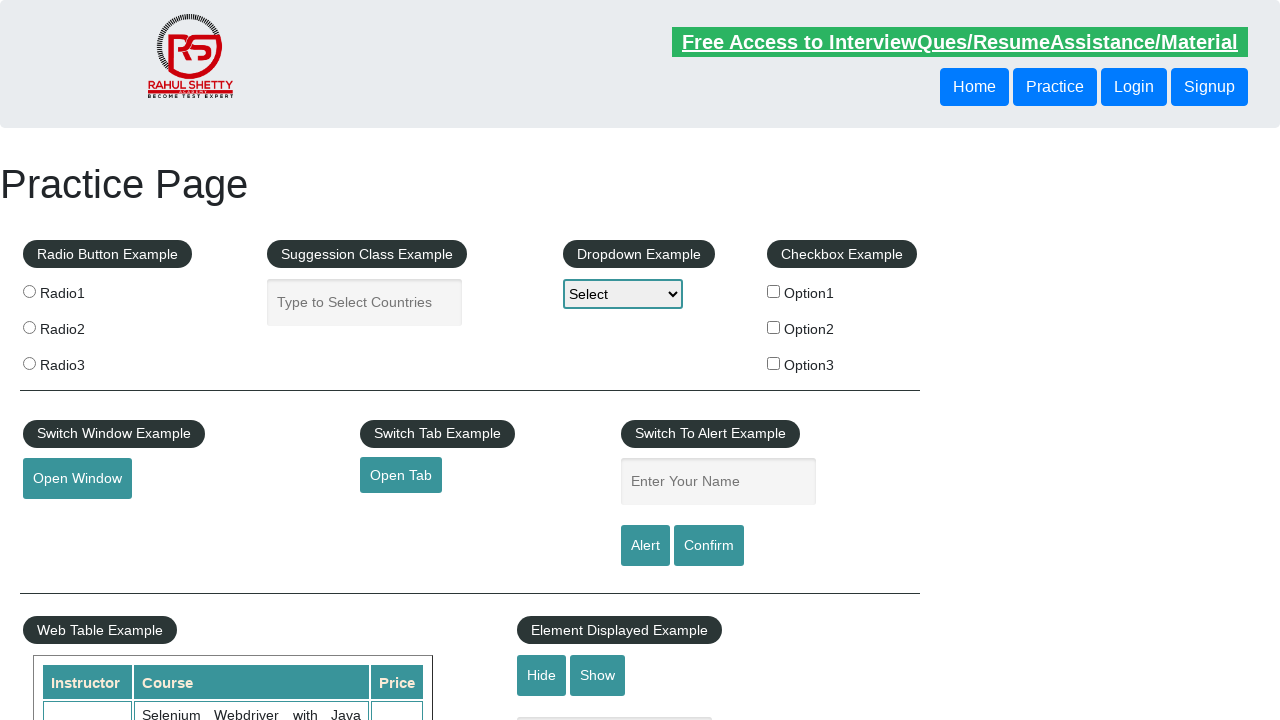

Located all footer first column links
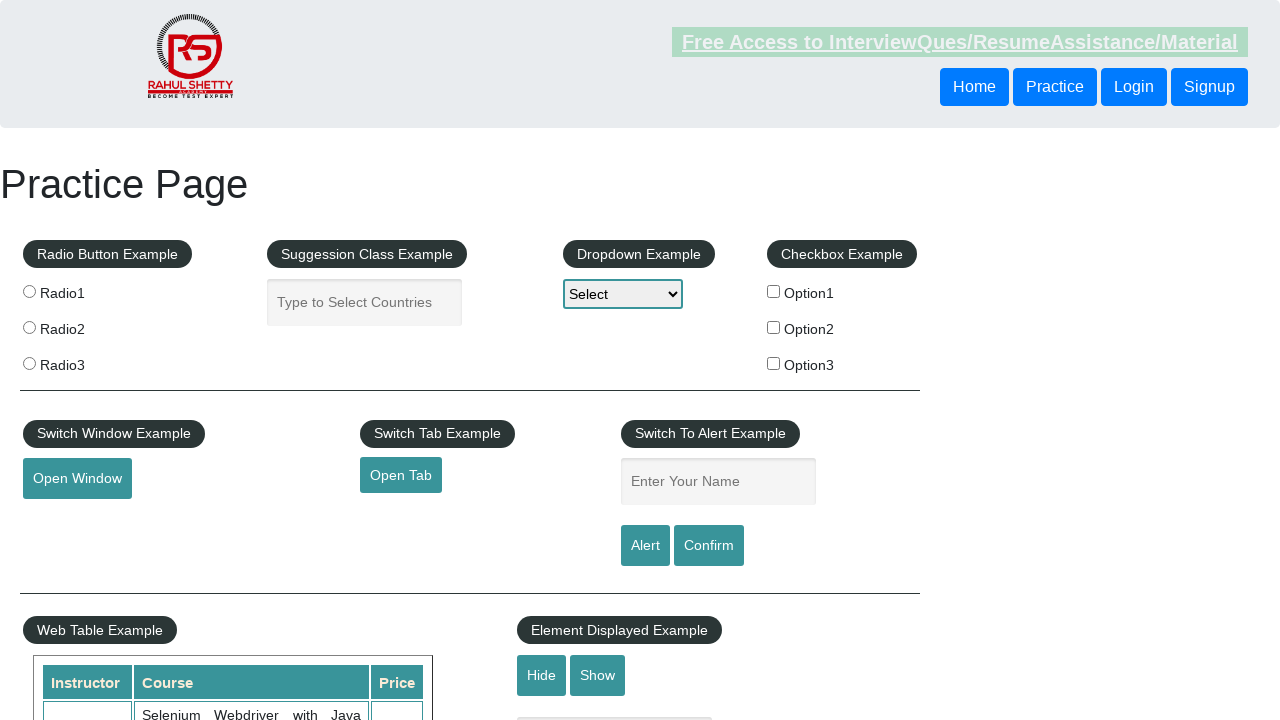

Found 5 footer column links
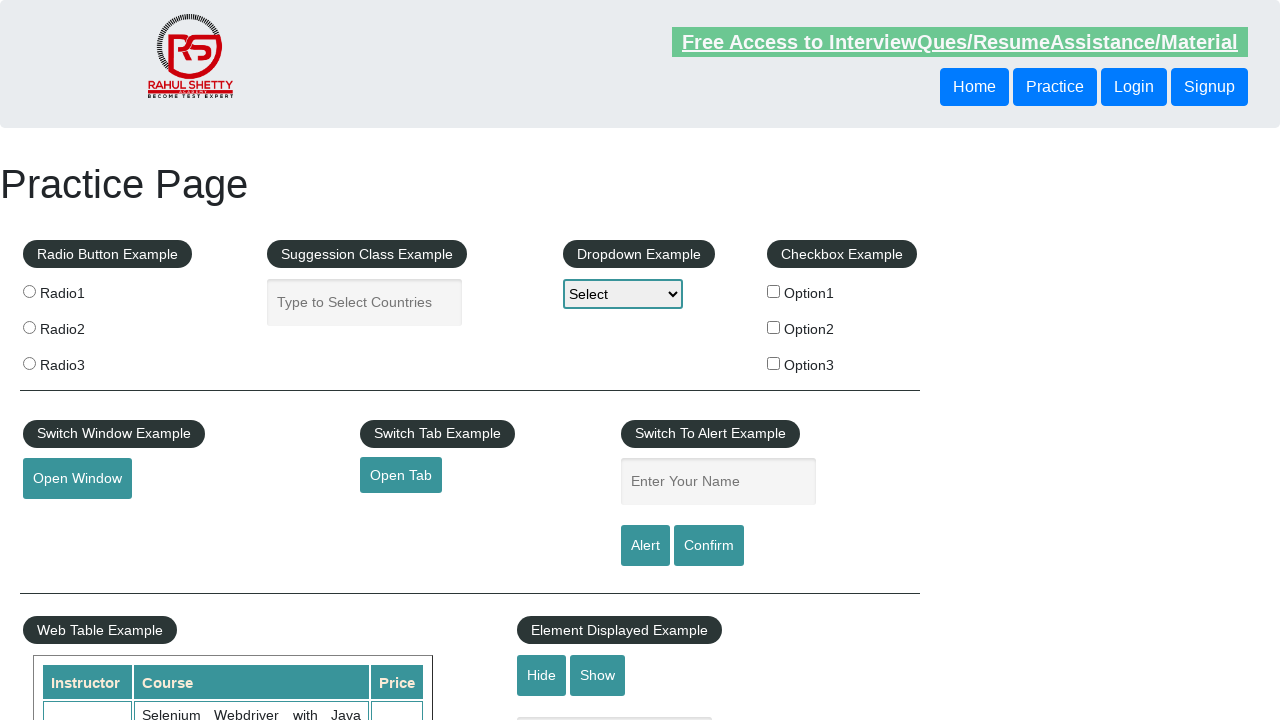

Opened footer column link 1 in new tab using Ctrl+Click at (68, 520) on #gf-BIG table tbody tr td:nth-child(1) a >> nth=1
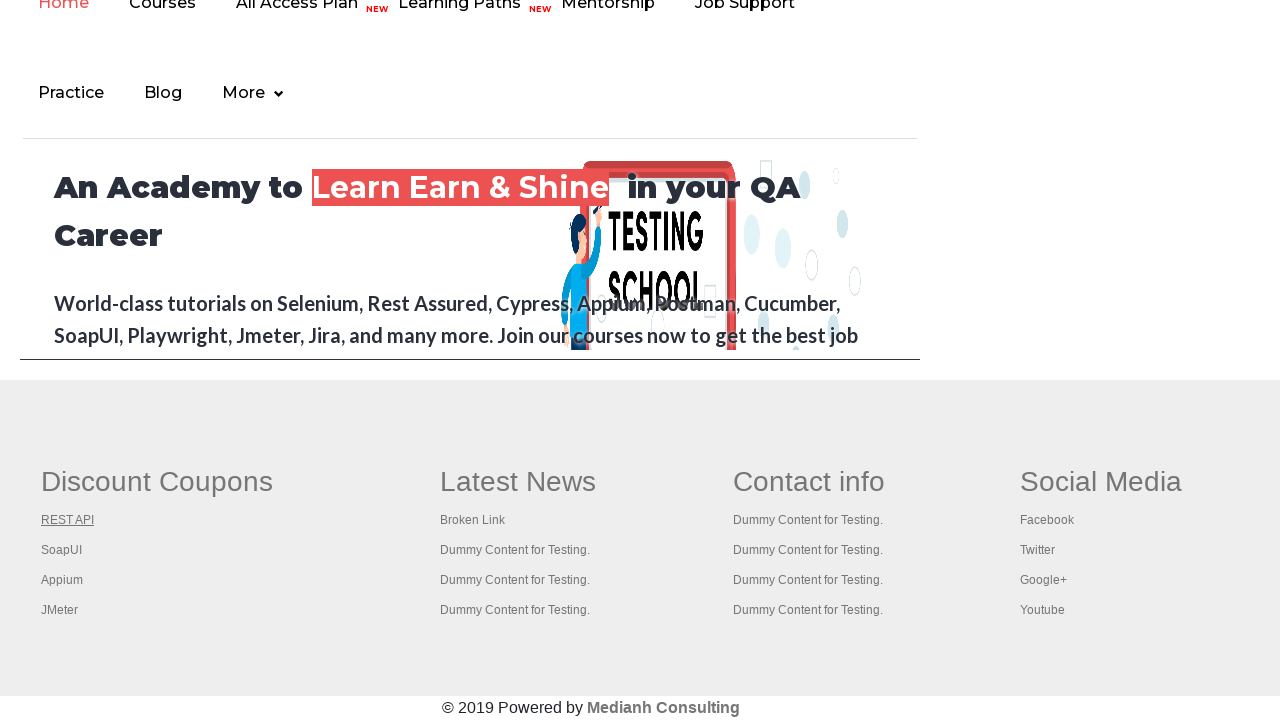

Opened footer column link 2 in new tab using Ctrl+Click at (62, 550) on #gf-BIG table tbody tr td:nth-child(1) a >> nth=2
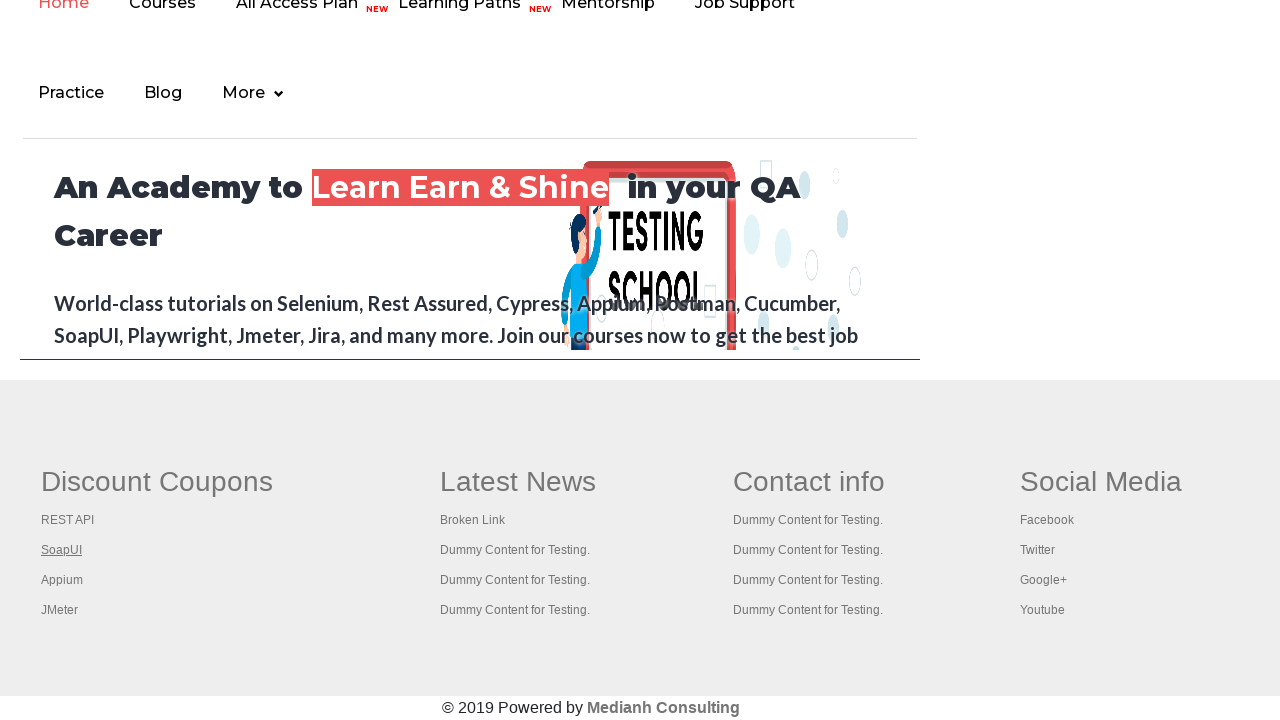

Opened footer column link 3 in new tab using Ctrl+Click at (62, 580) on #gf-BIG table tbody tr td:nth-child(1) a >> nth=3
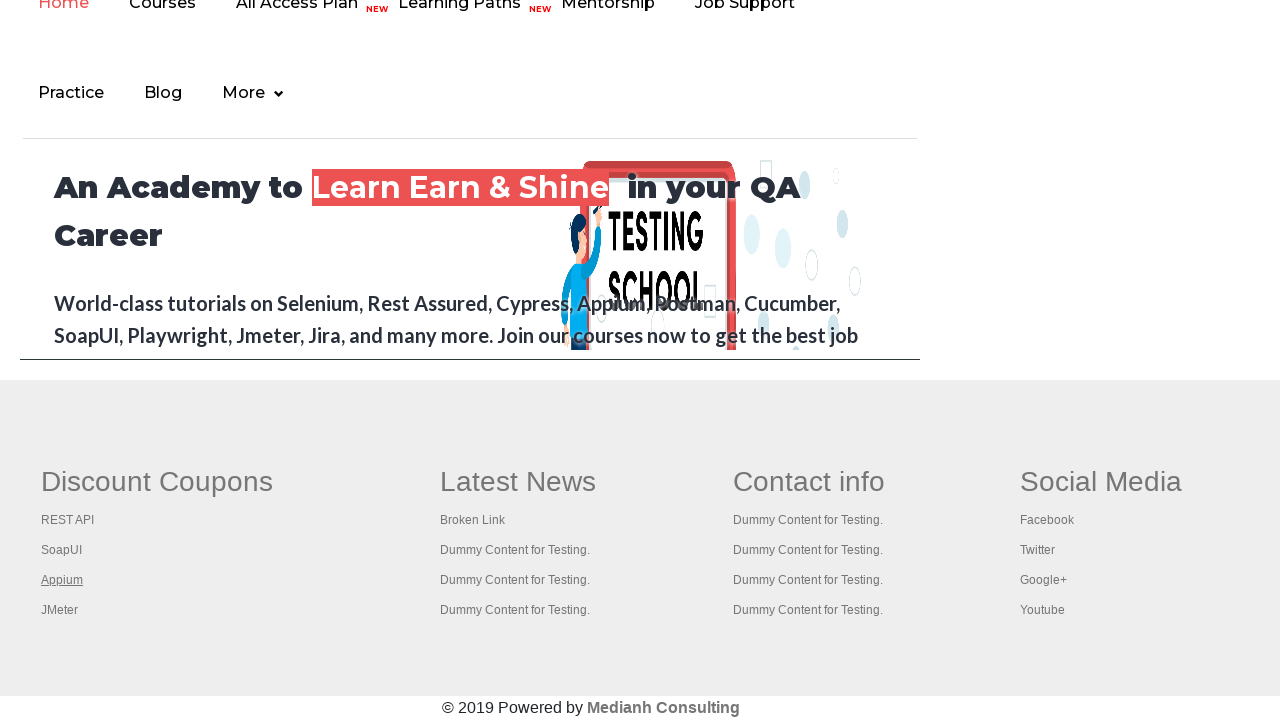

Opened footer column link 4 in new tab using Ctrl+Click at (60, 610) on #gf-BIG table tbody tr td:nth-child(1) a >> nth=4
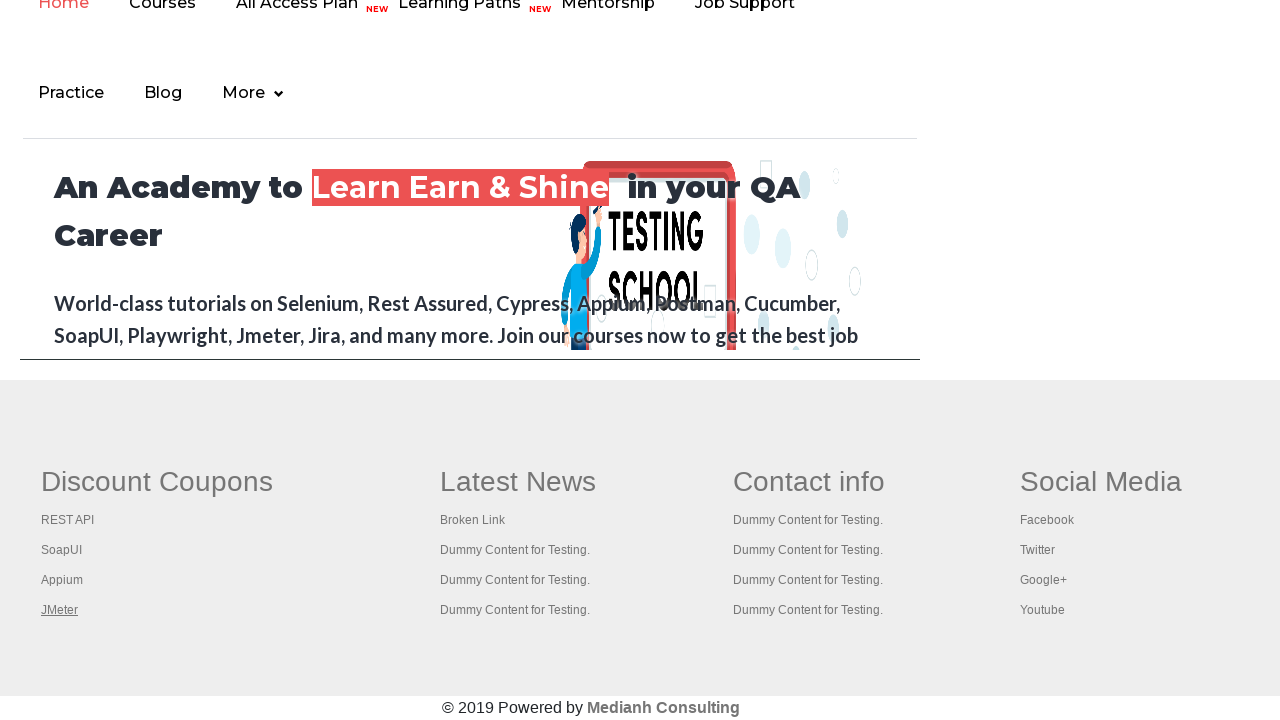

Waited 2 seconds for new tabs to open
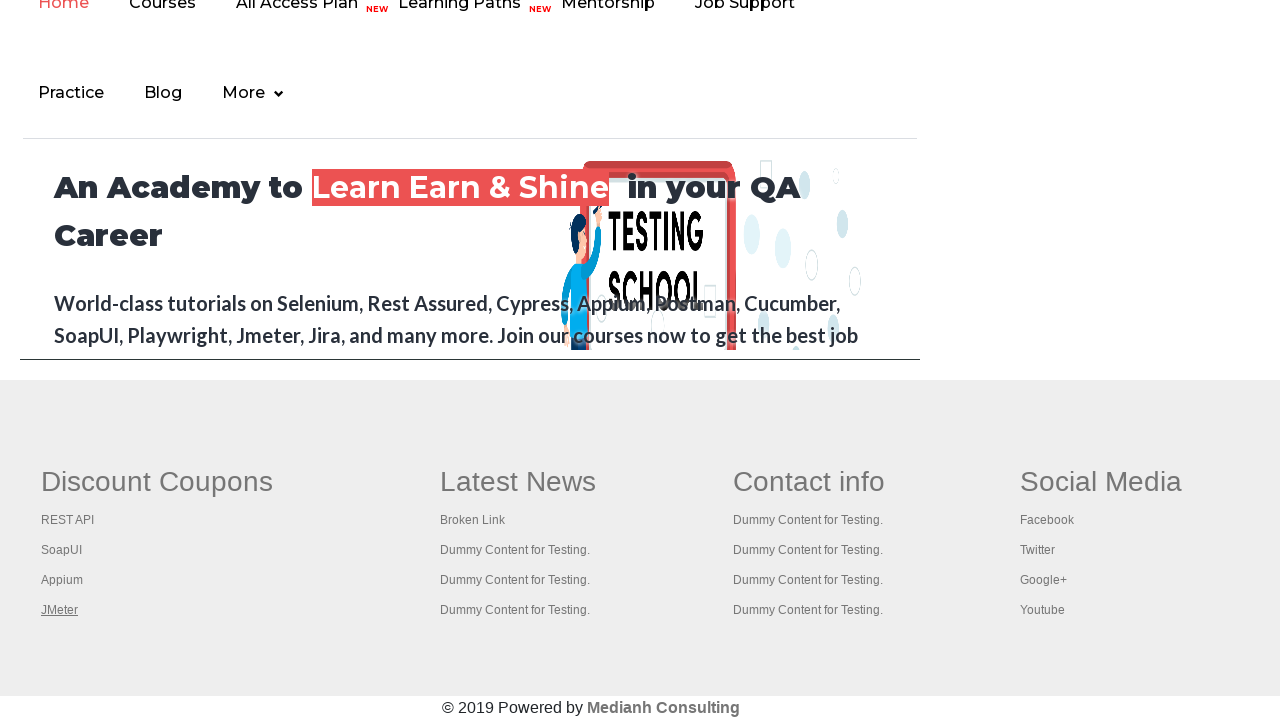

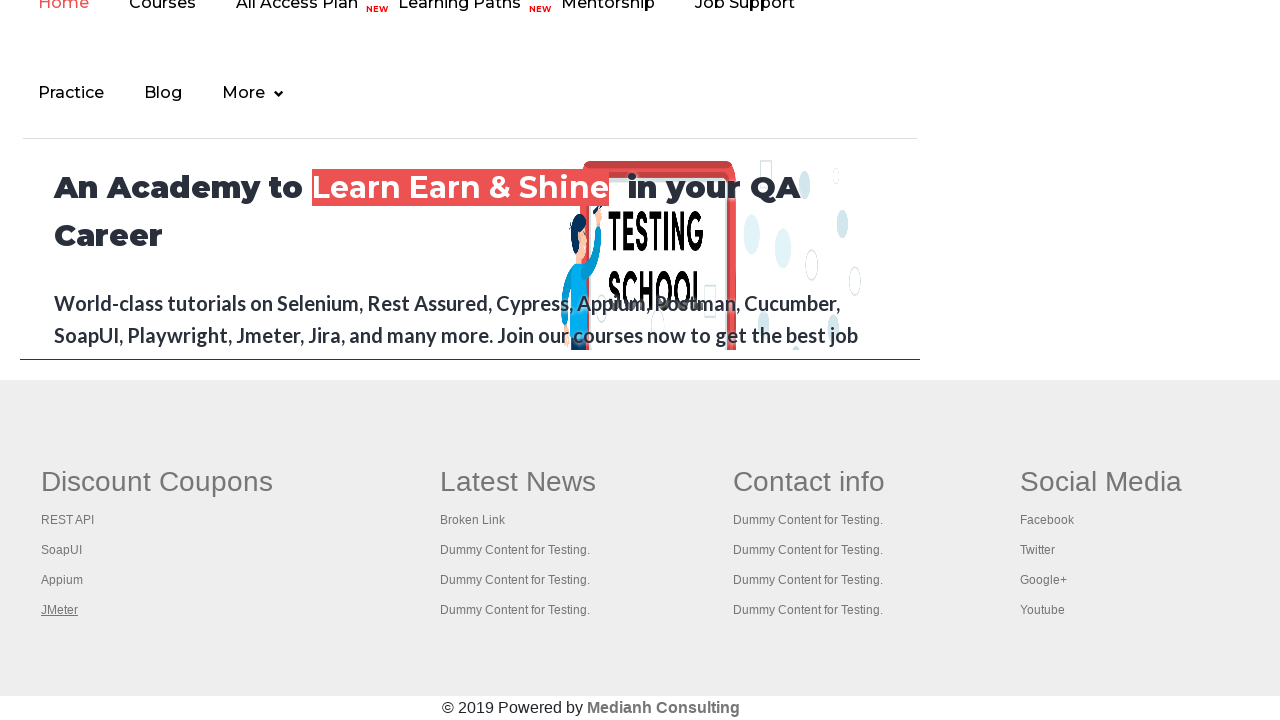